Tests the Python 3.x documentation button by hovering over the documentation menu and clicking the Python 3.x Docs link, then verifies navigation to the docs page.

Starting URL: https://www.python.org

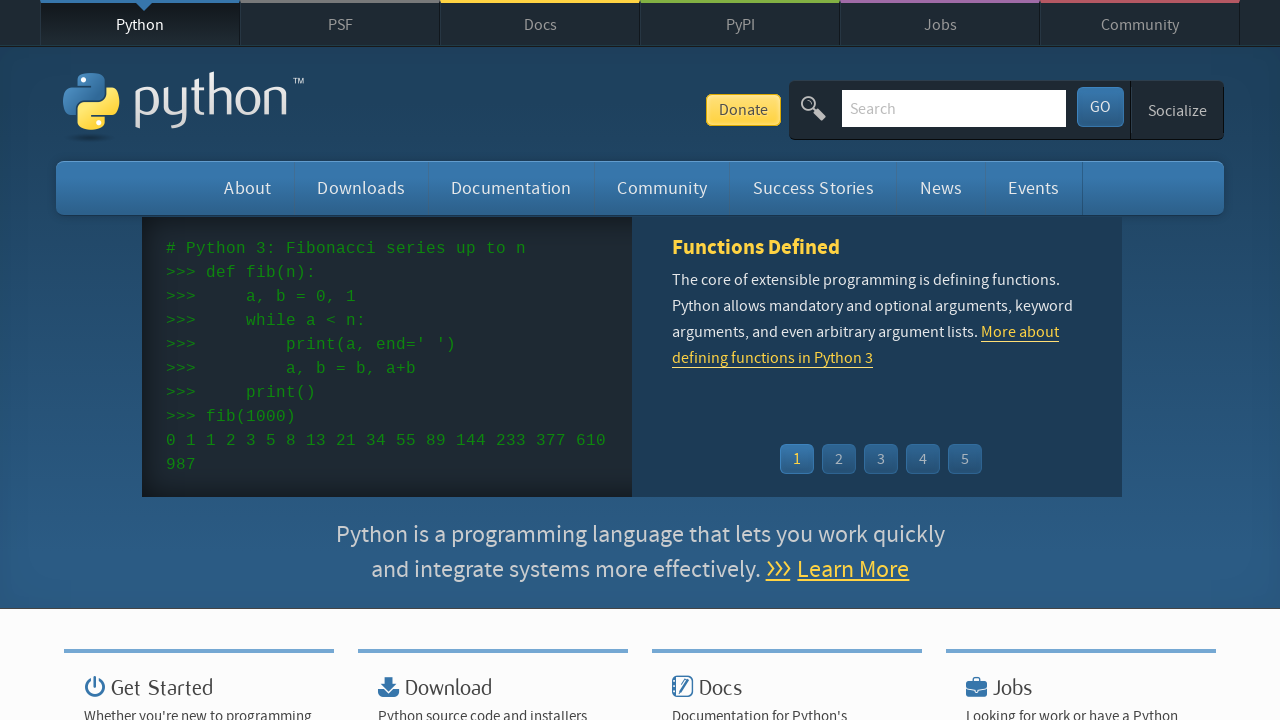

Documentation menu element became visible
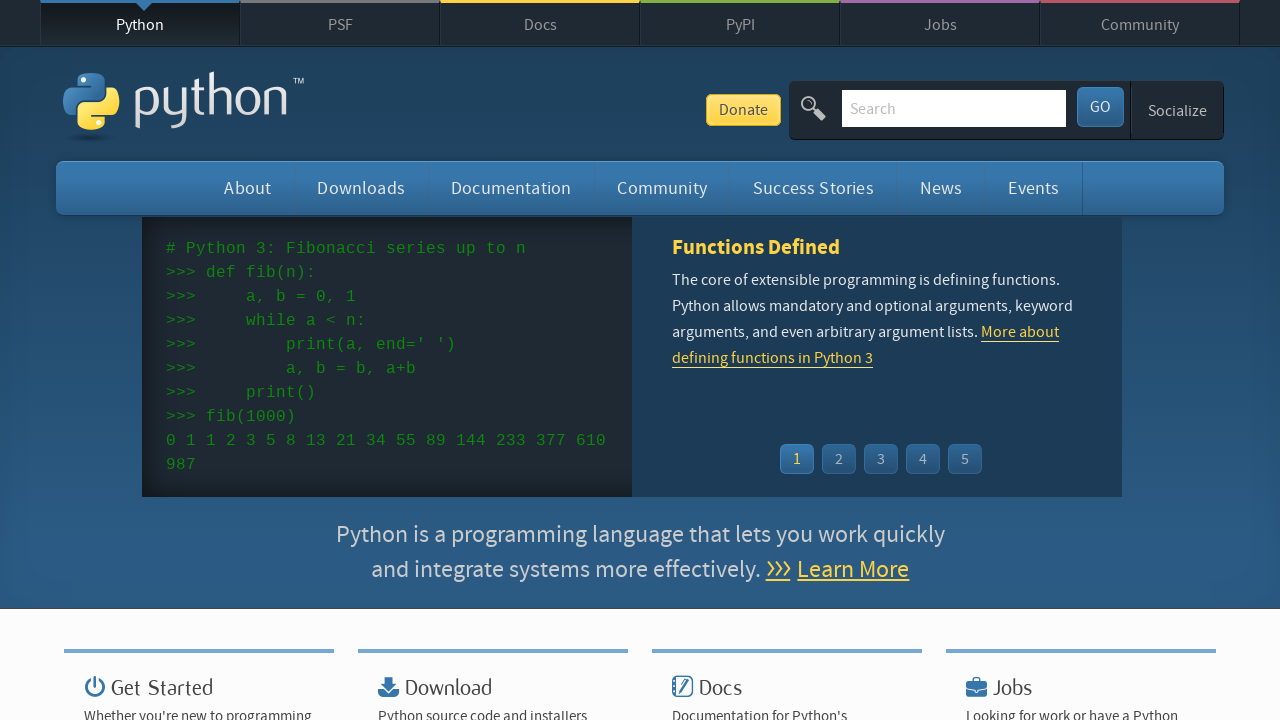

Hovered over documentation menu
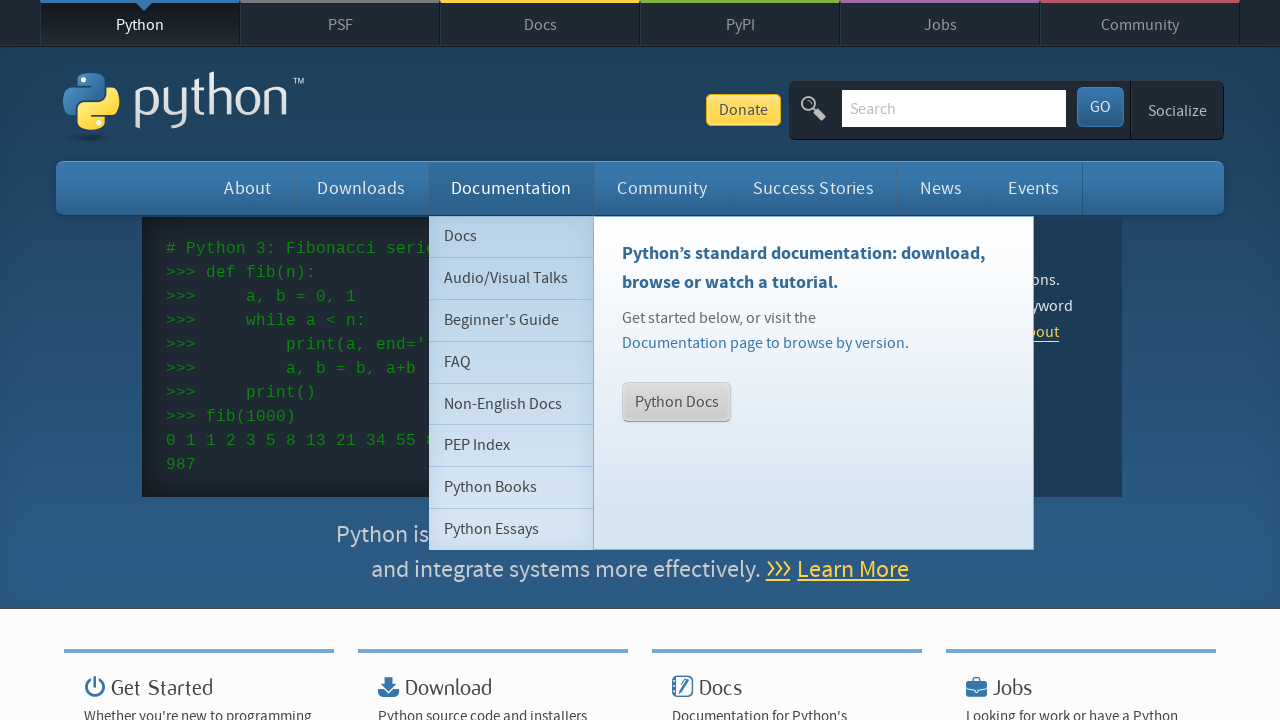

Python 3.x Docs button became visible
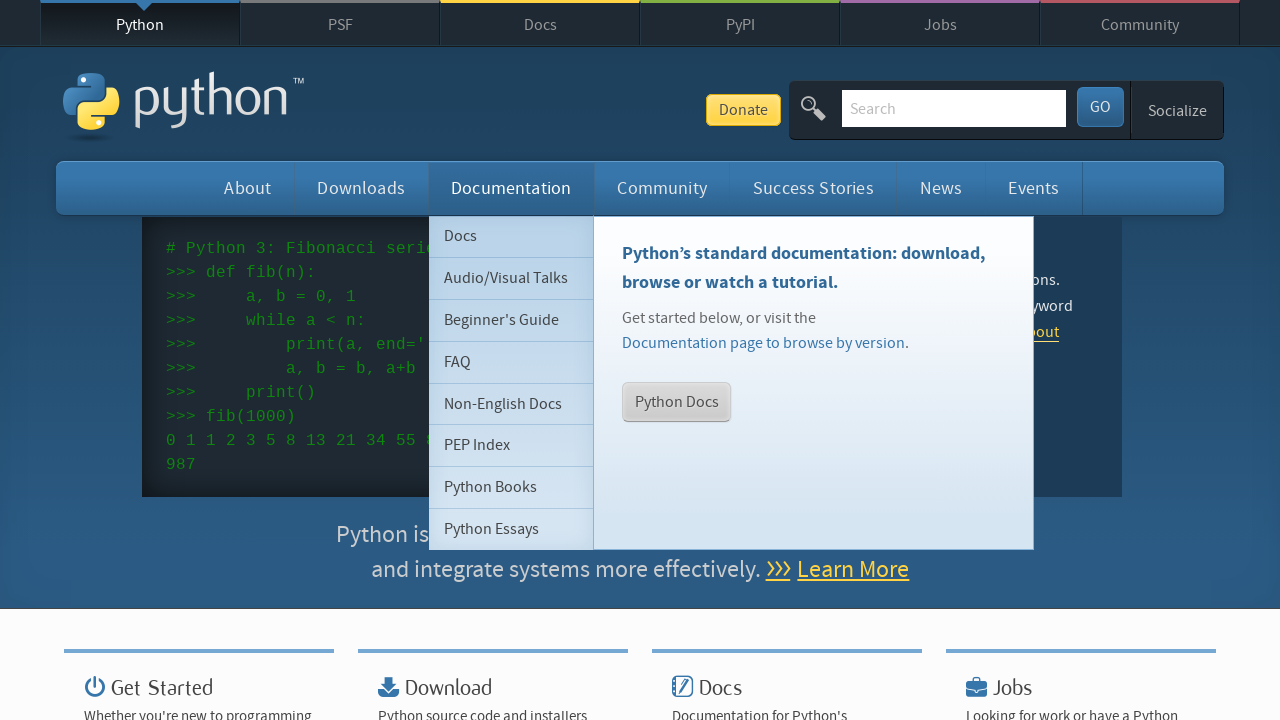

Clicked Python 3.x Docs button
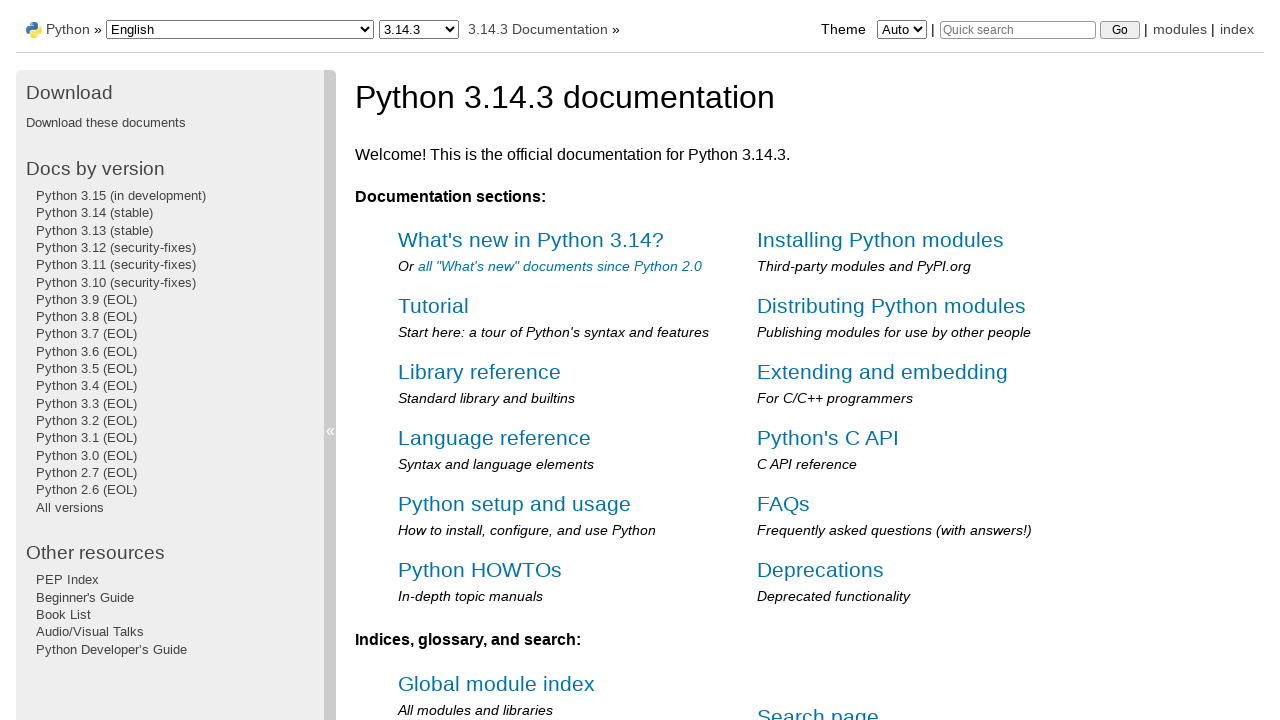

Navigation to Python 3 documentation page completed
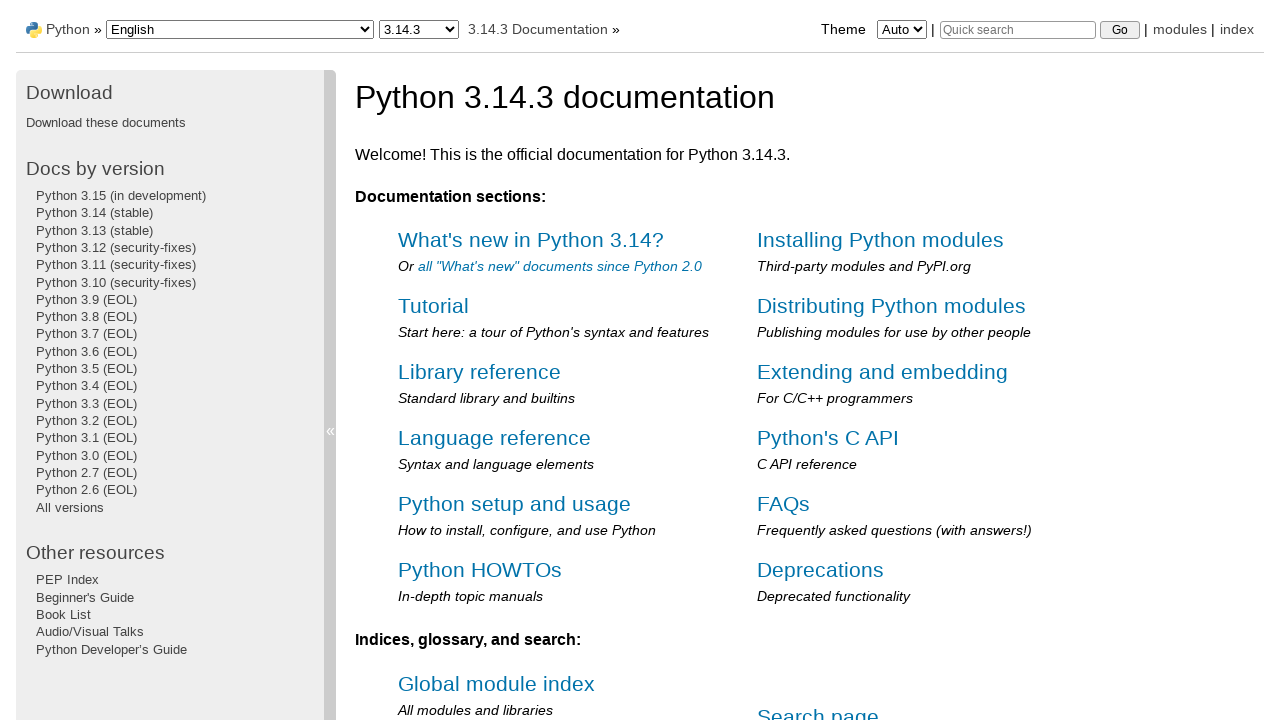

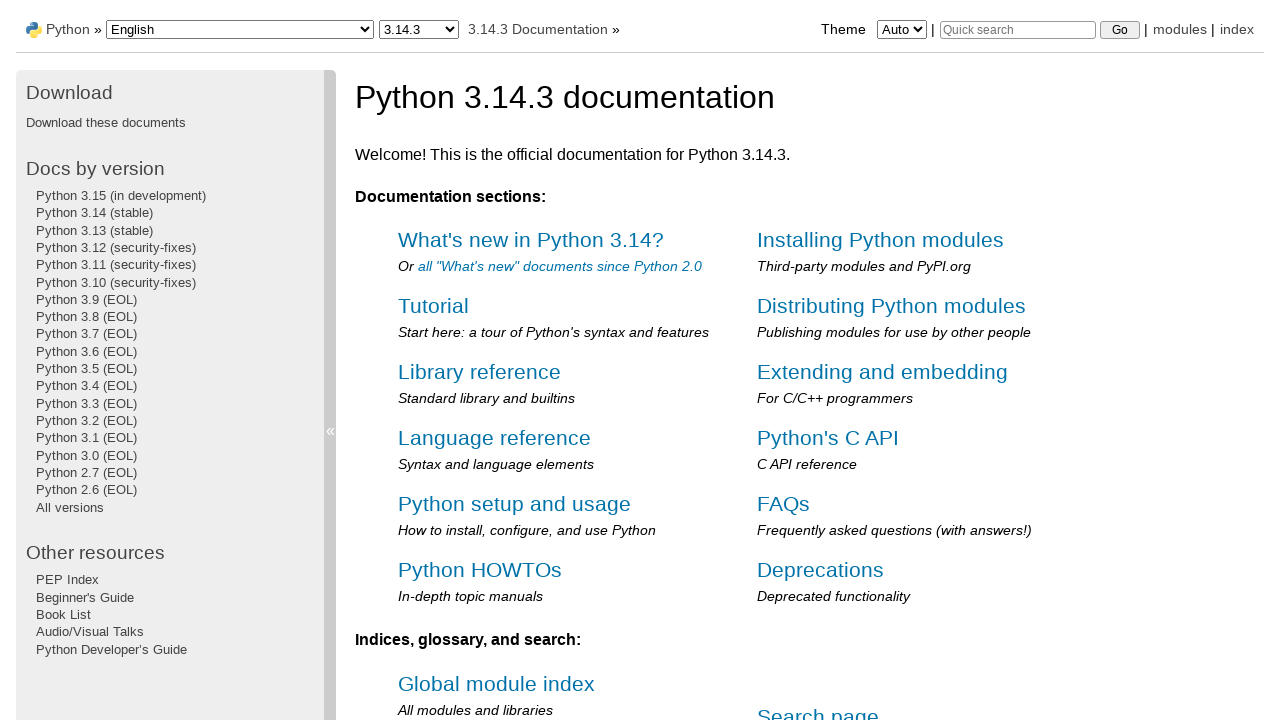